Tests adding an element and then removing it by clicking the delete button

Starting URL: http://the-internet.herokuapp.com/add_remove_elements/

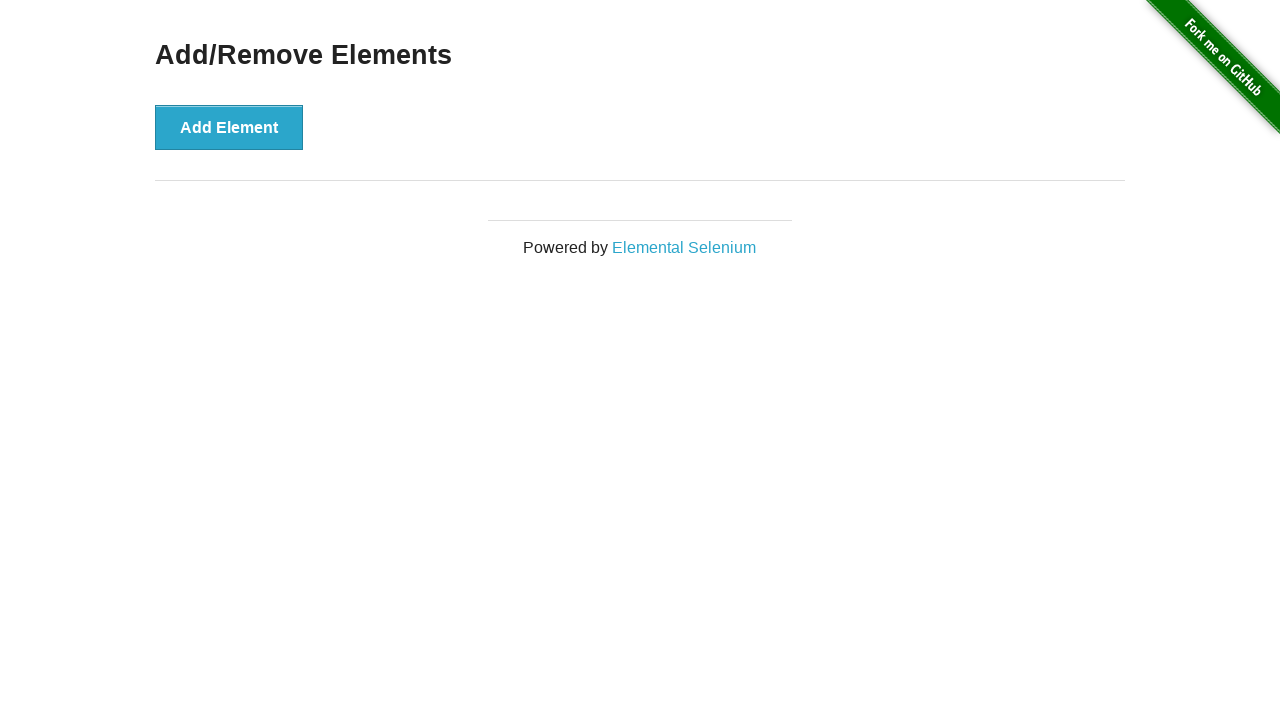

Clicked 'Add Element' button to add a new element at (229, 127) on button:has-text('Add Element')
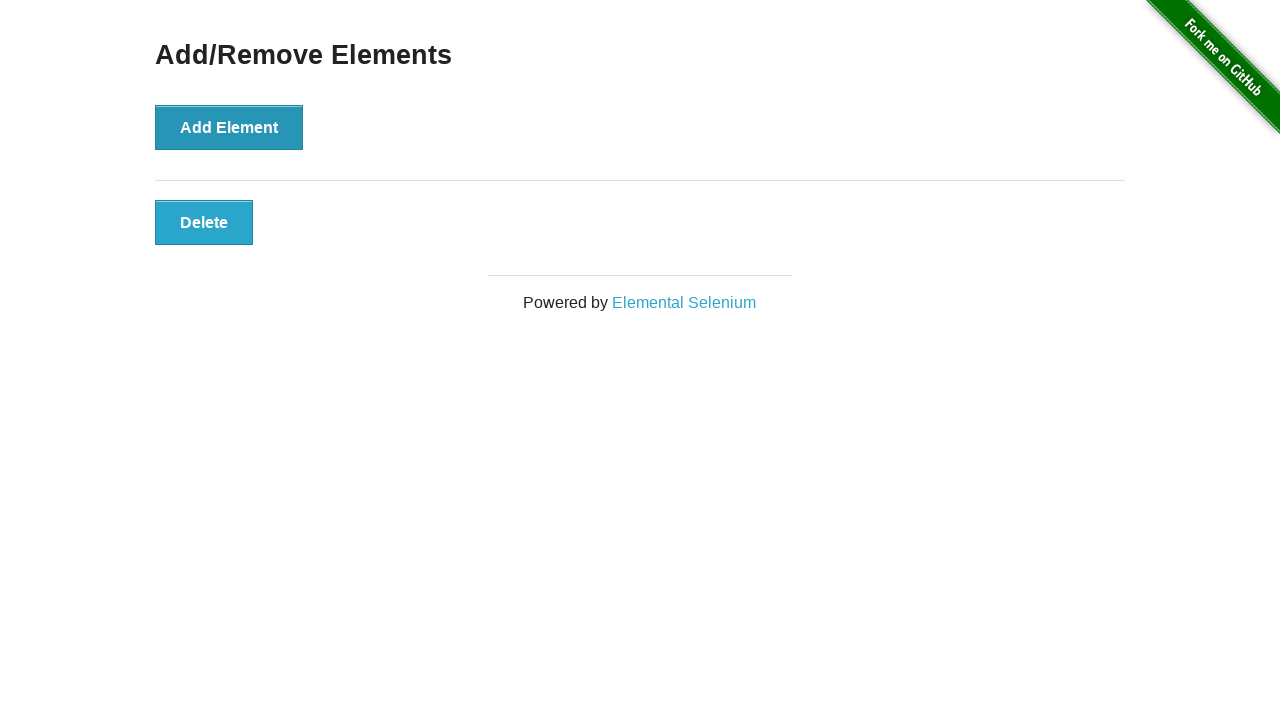

Waited for newly added element to appear
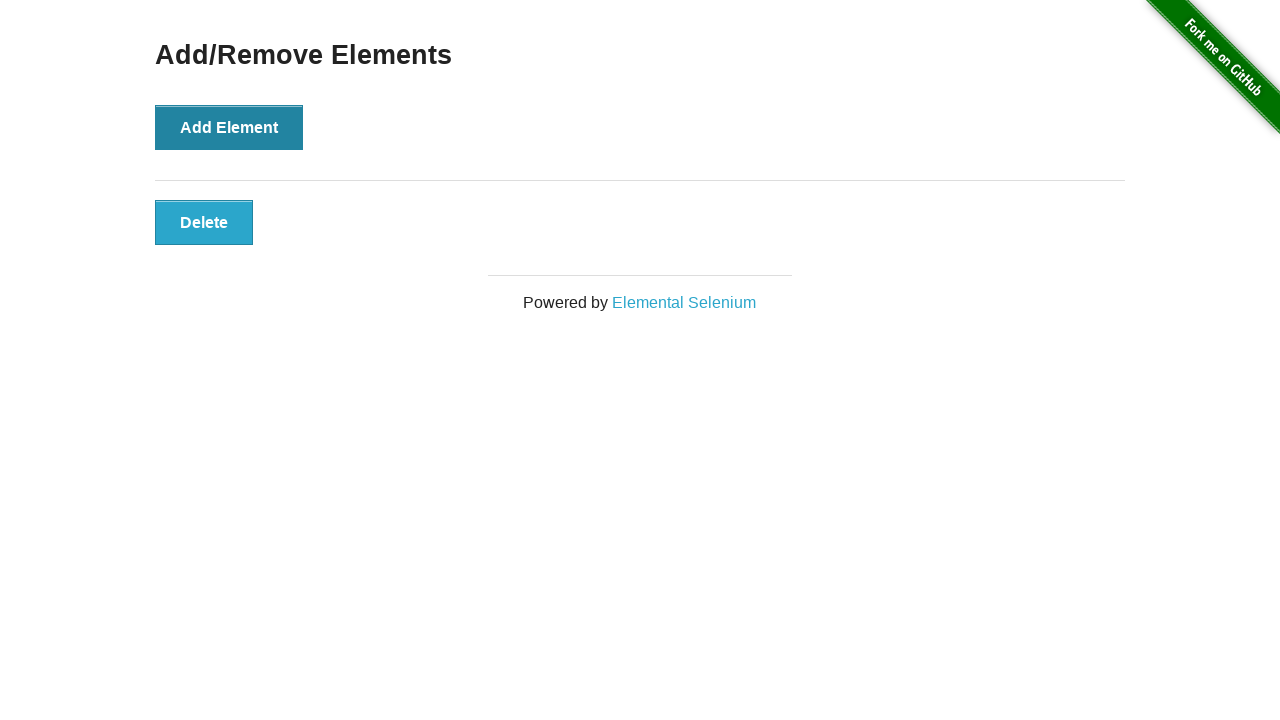

Clicked delete button to remove the added element at (204, 222) on .added-manually
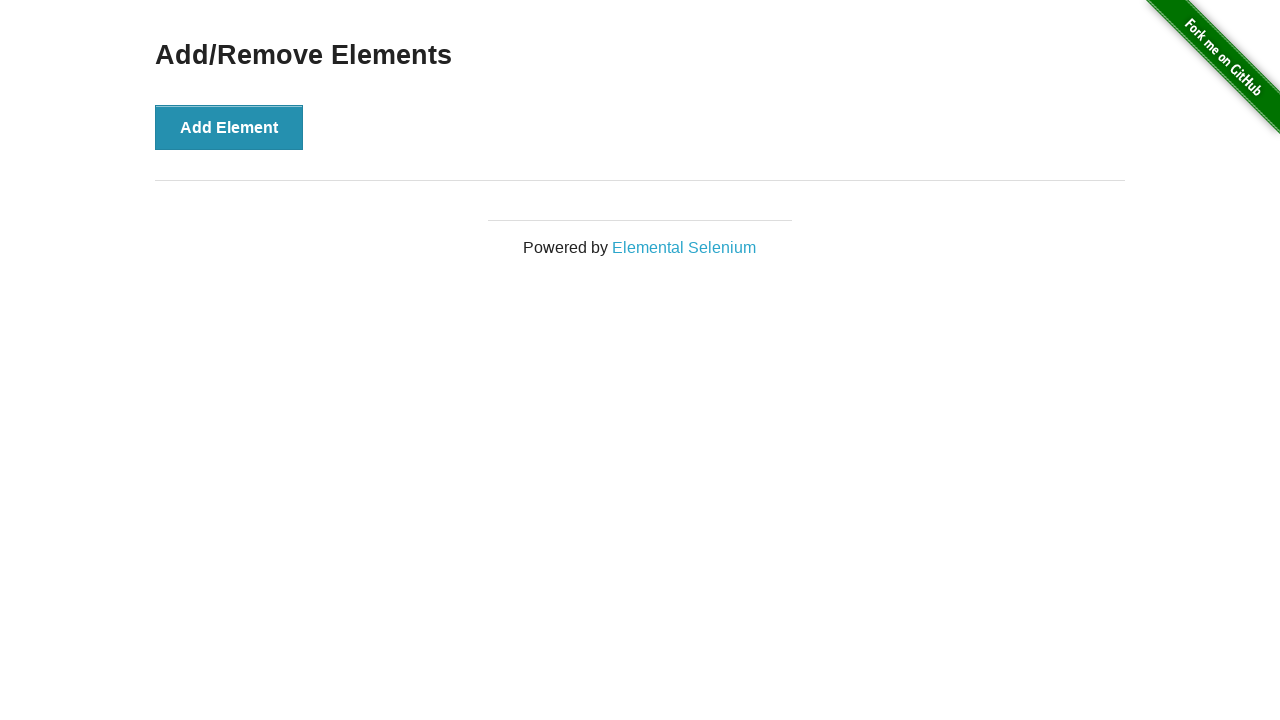

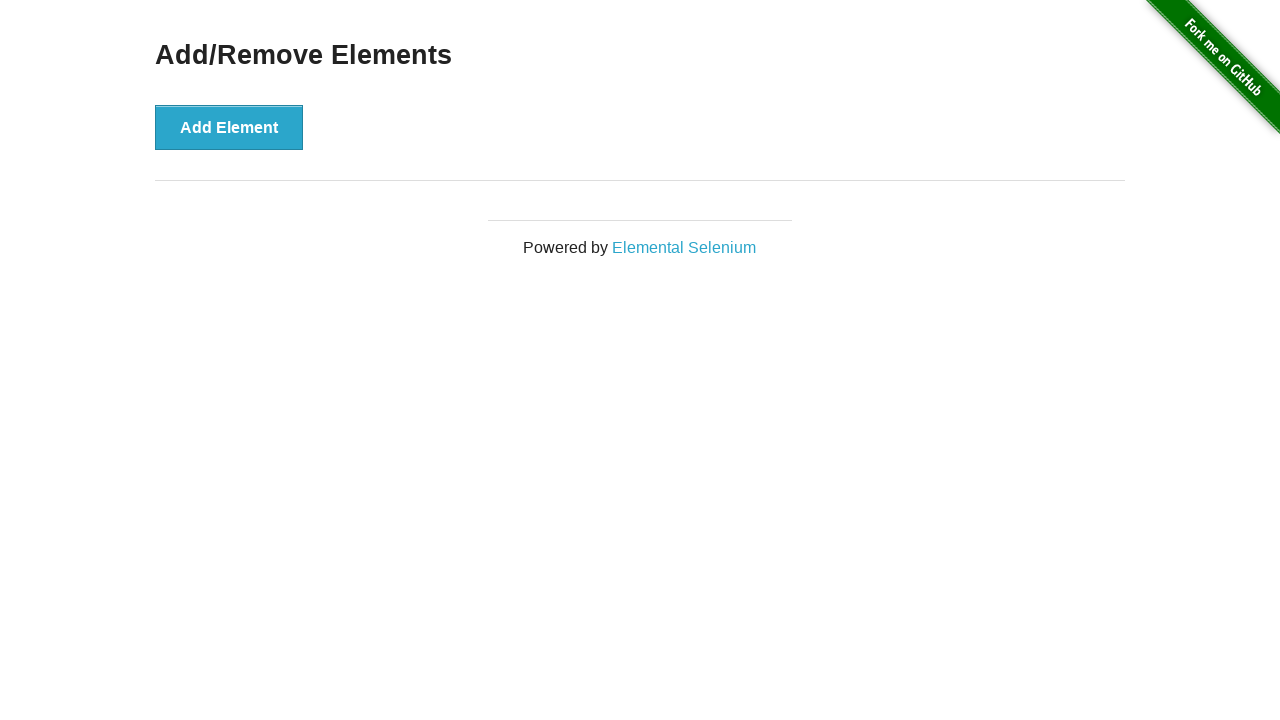